Tests browser back button navigation between filter views

Starting URL: https://demo.playwright.dev/todomvc

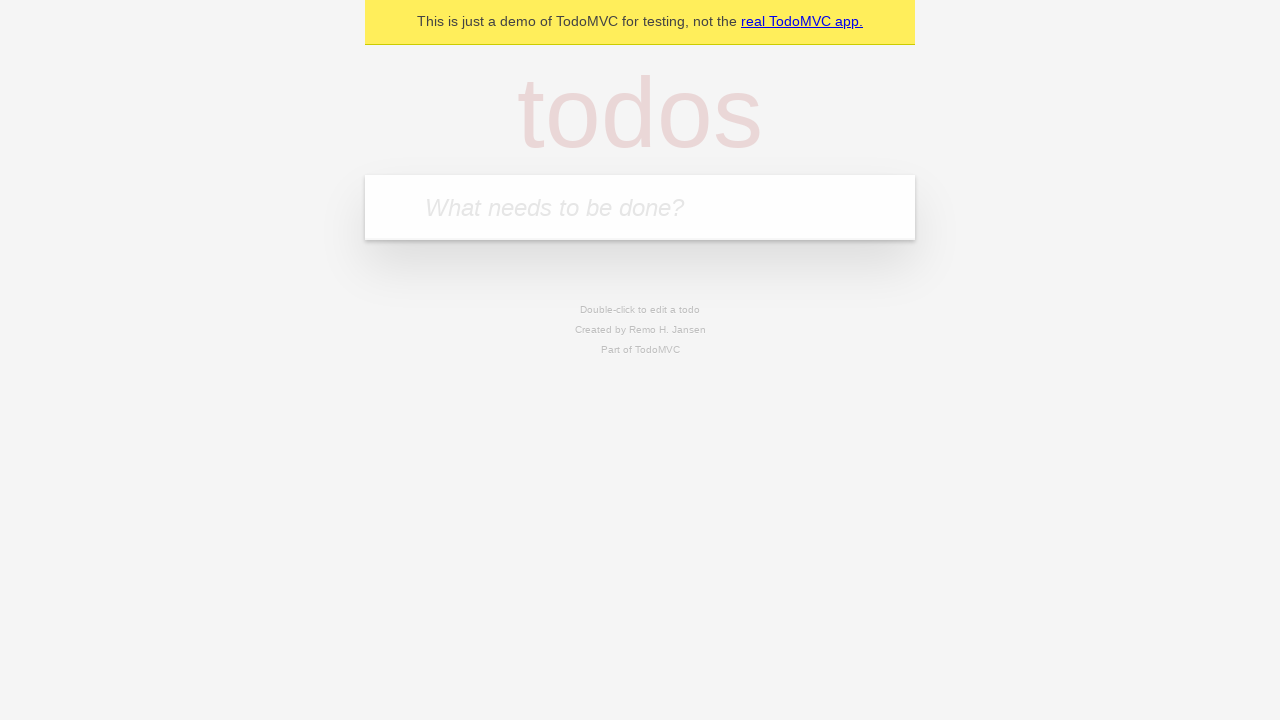

Filled new todo field with 'Book doctor appointment' on .new-todo
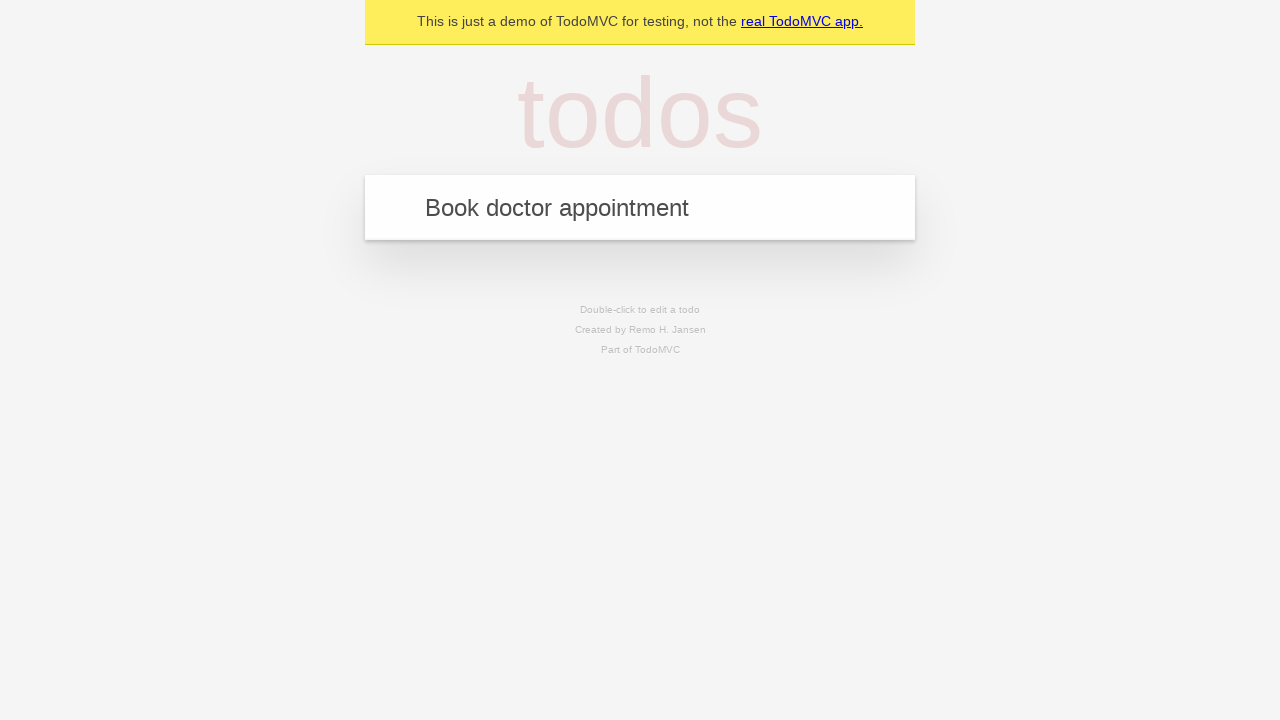

Pressed Enter to create first todo item
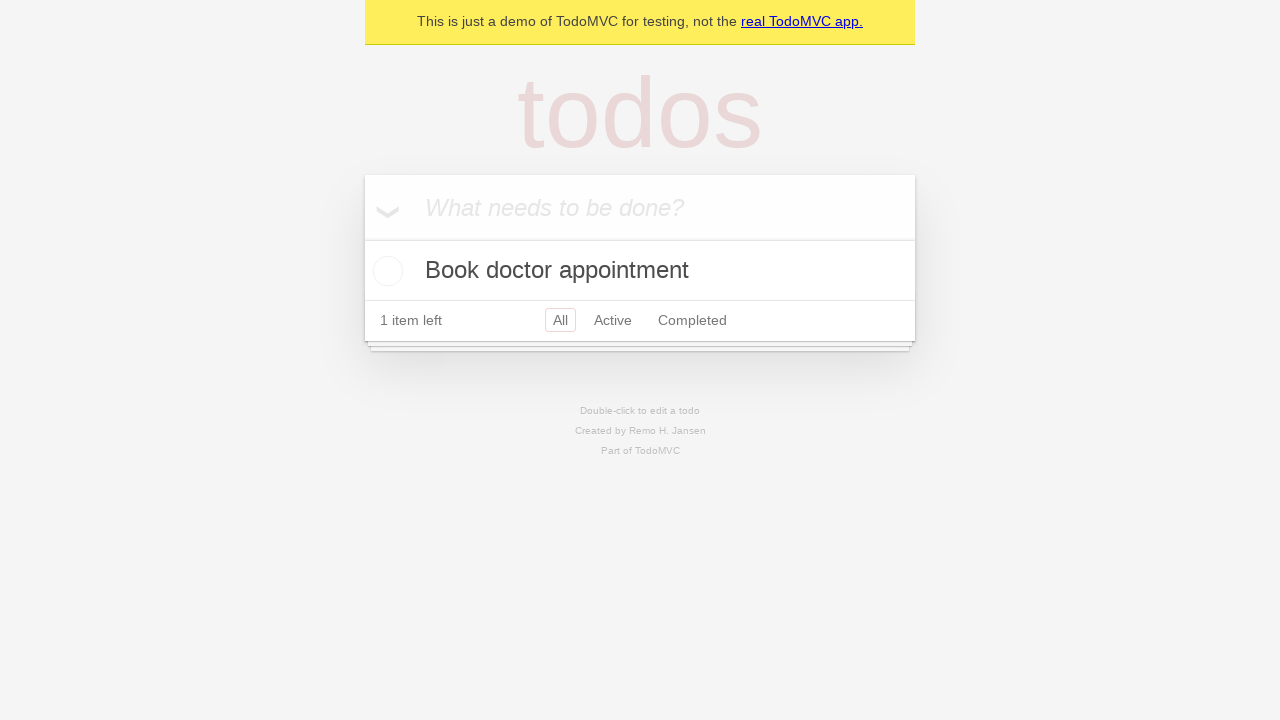

Filled new todo field with 'Buy birthday gift for Mom' on .new-todo
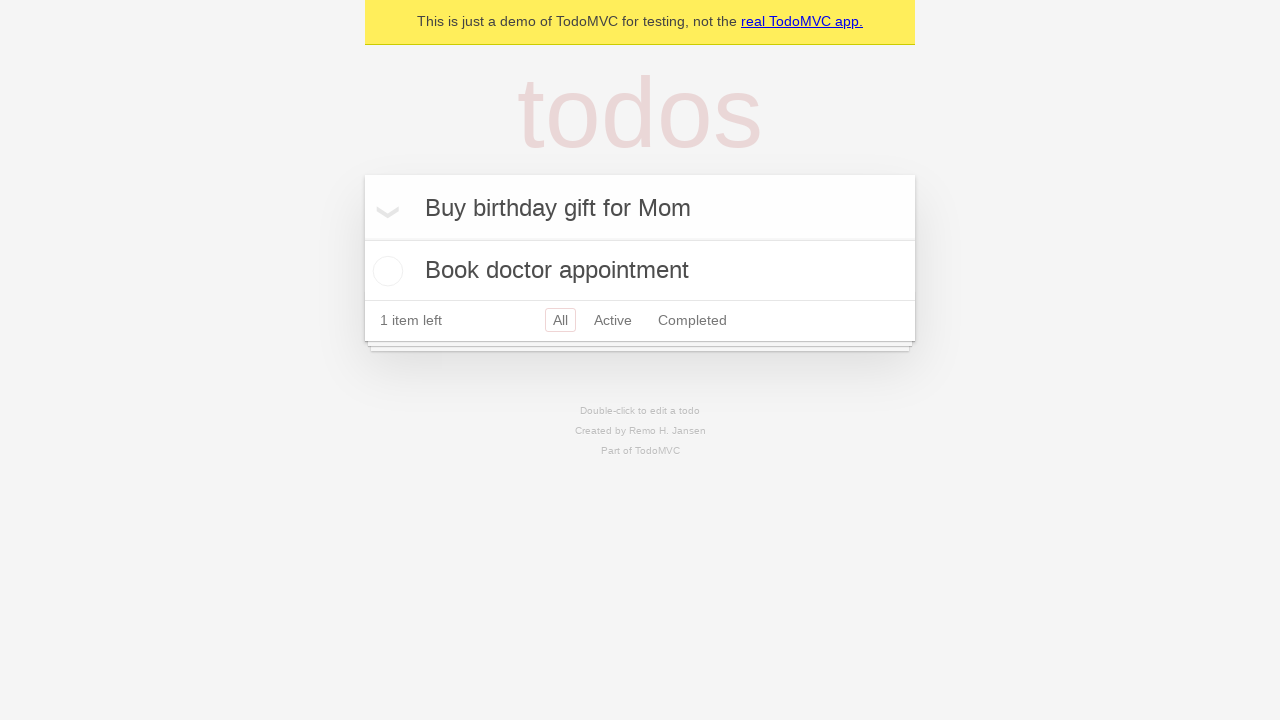

Pressed Enter to create second todo item
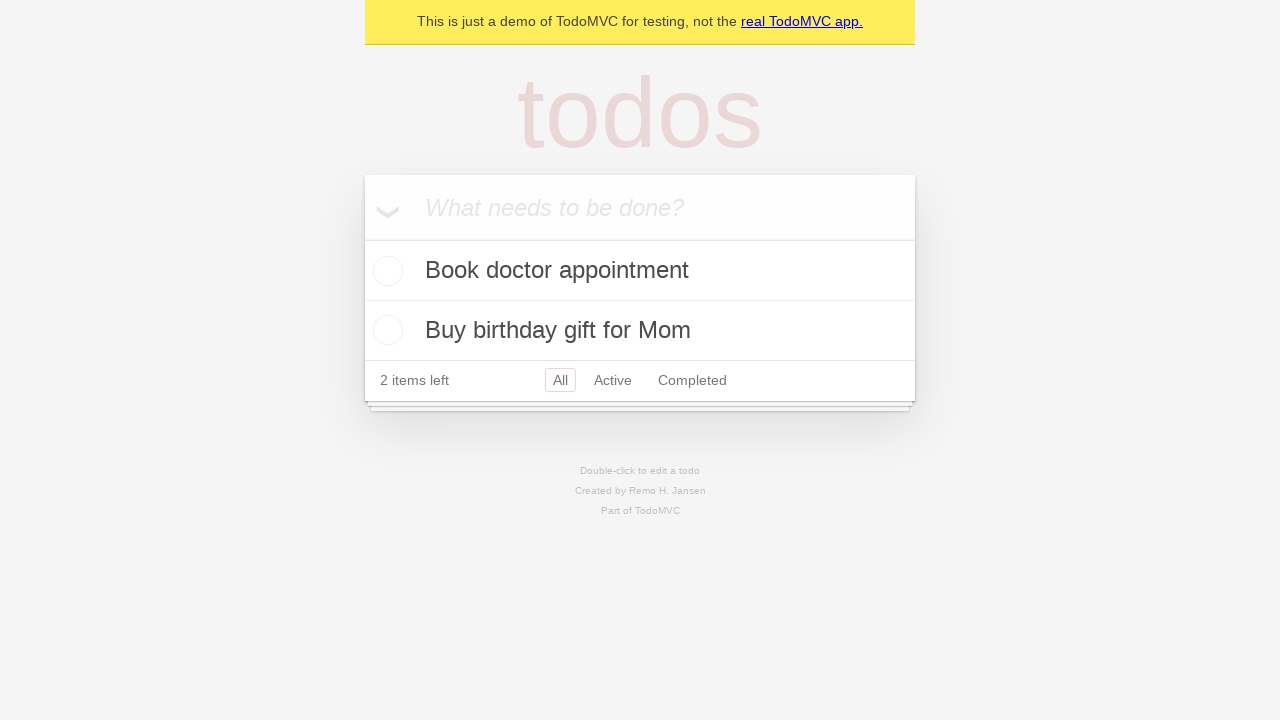

Filled new todo field with 'Find place for vacation' on .new-todo
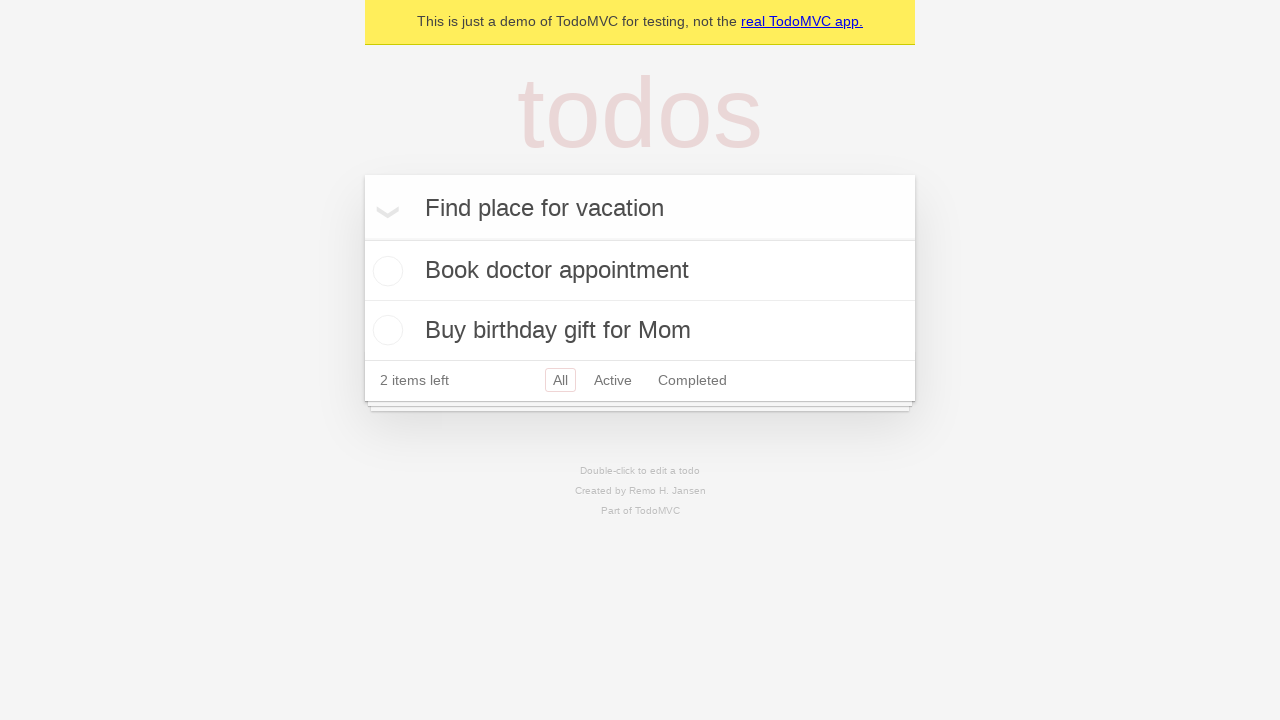

Pressed Enter to create third todo item
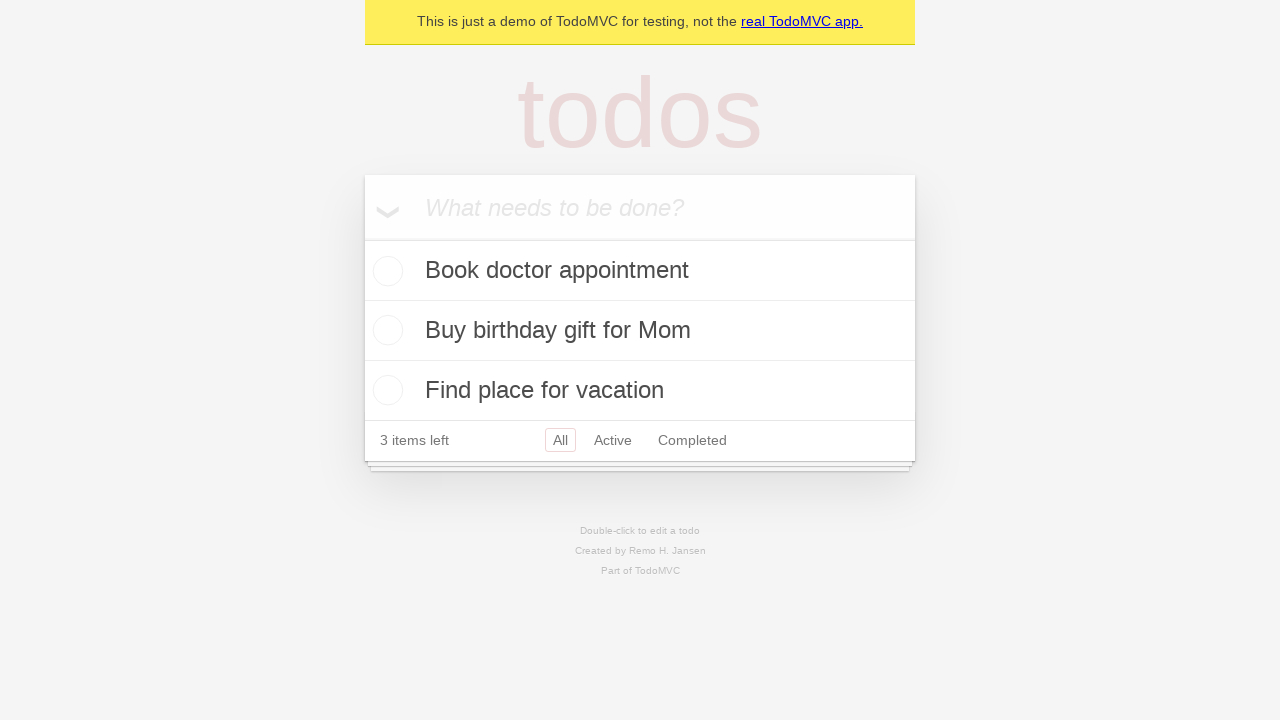

Waited for third todo item to be visible
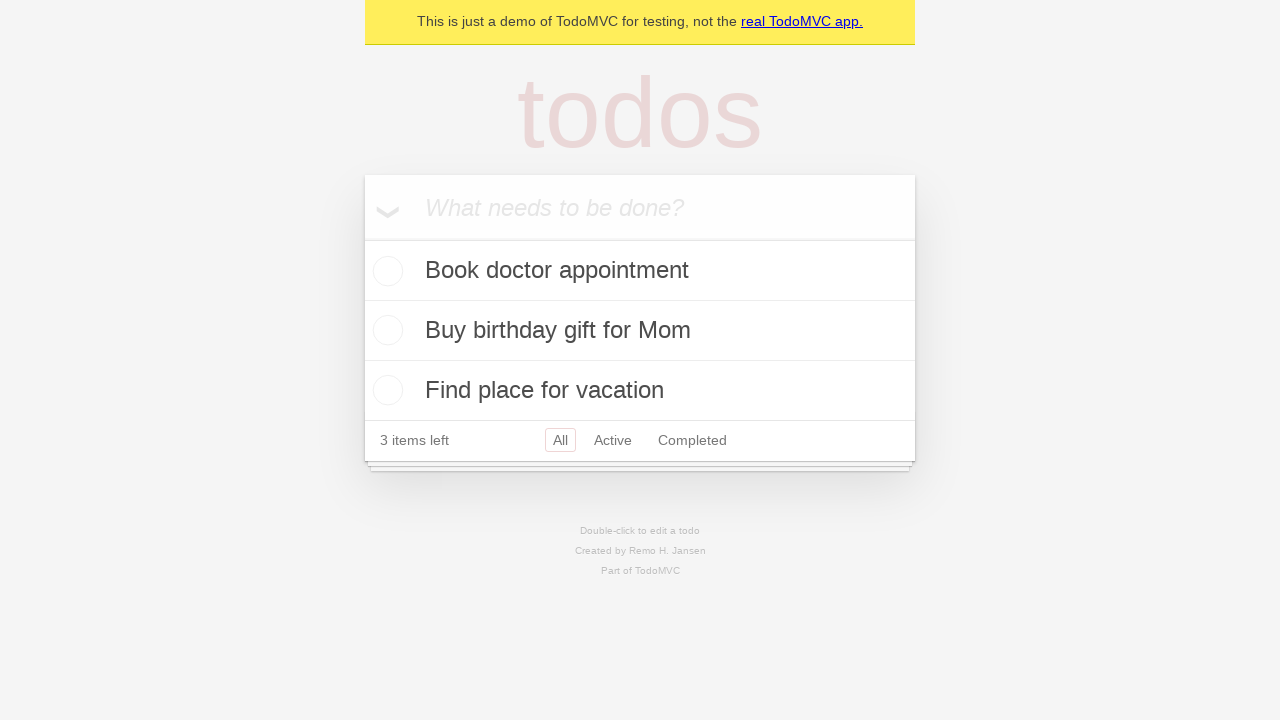

Marked second todo item as completed at (385, 330) on .todo-list li:nth-child(2) .toggle
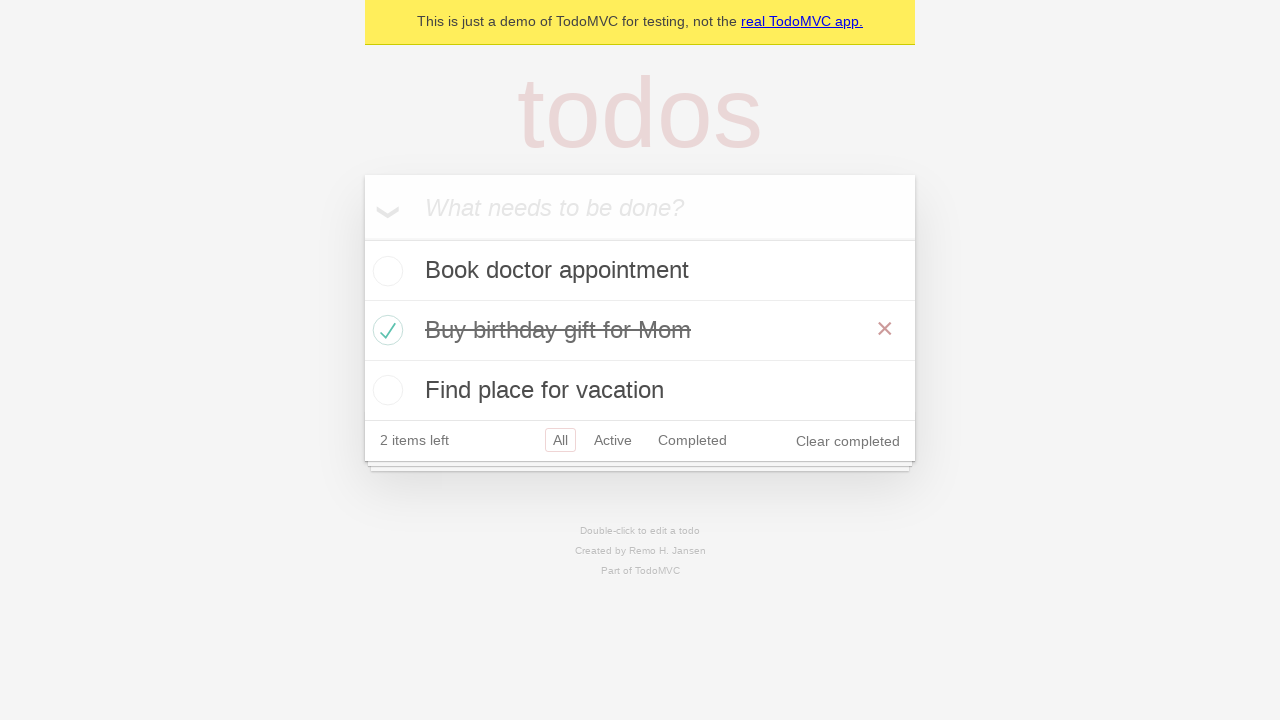

Navigated to all items filter view at (560, 440) on a[href="#/"]
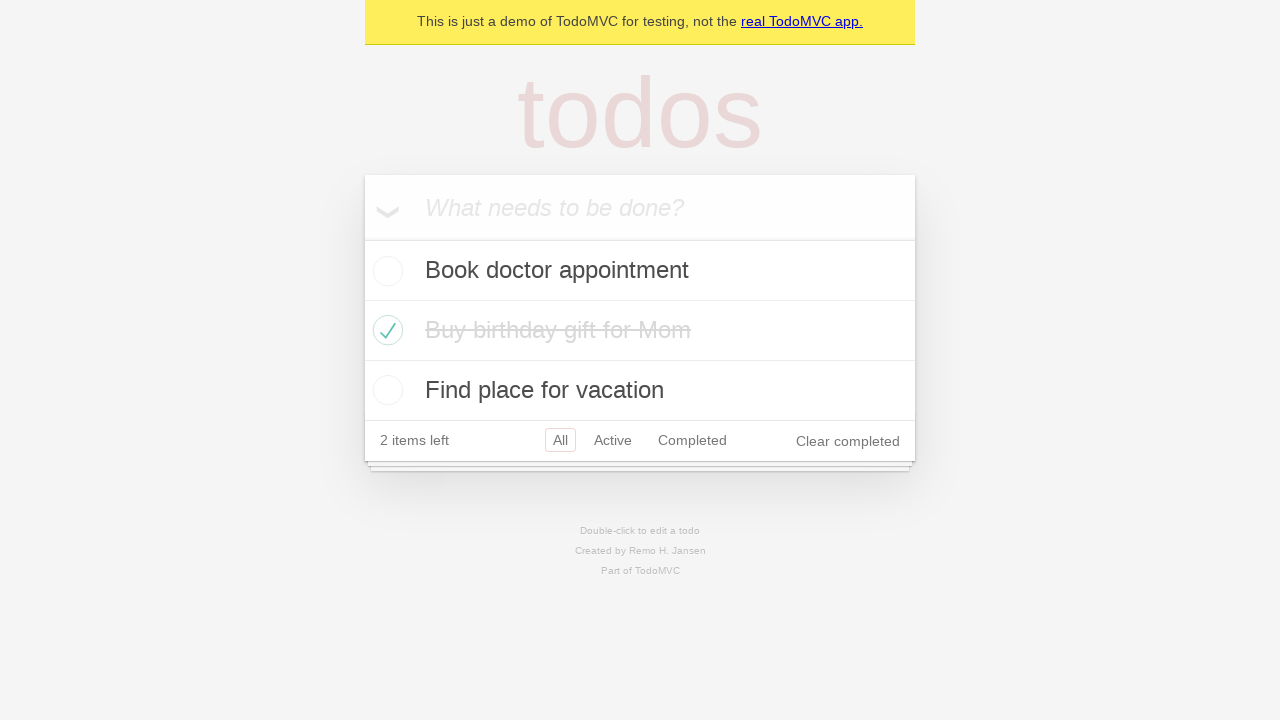

Navigated to active items filter view at (613, 440) on a[href="#/active"]
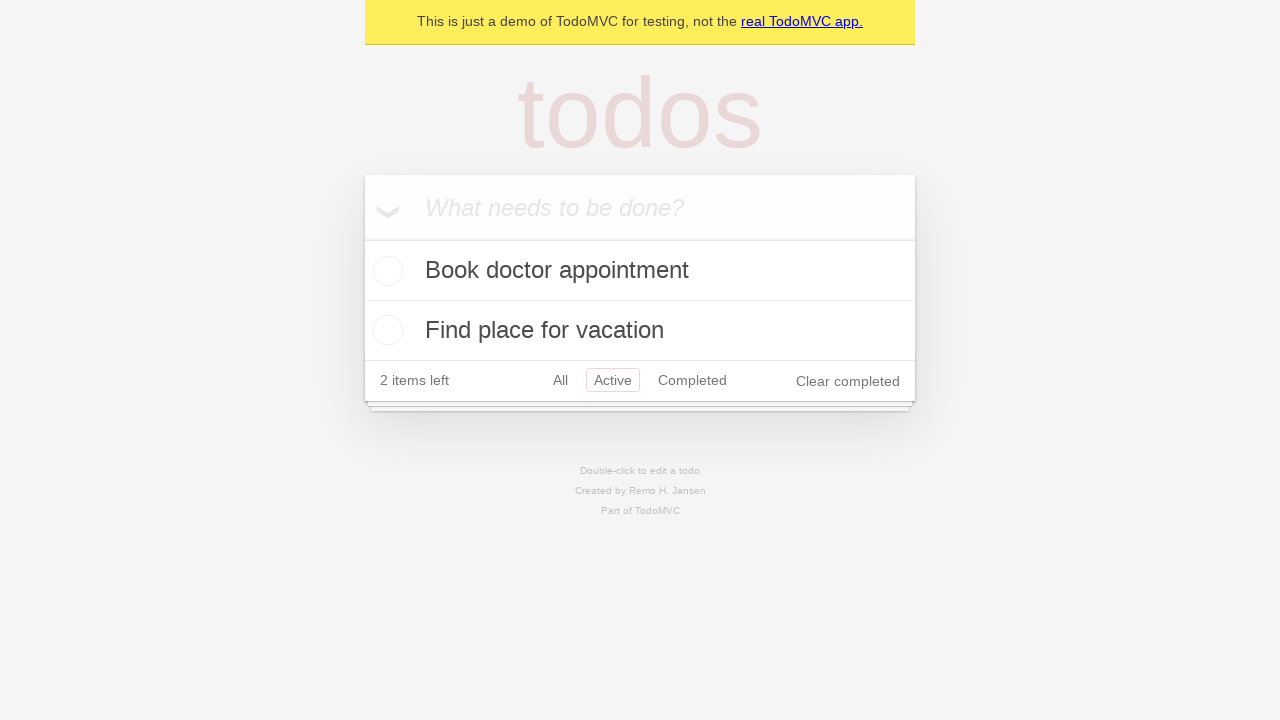

Navigated to completed items filter view at (692, 380) on a[href="#/completed"]
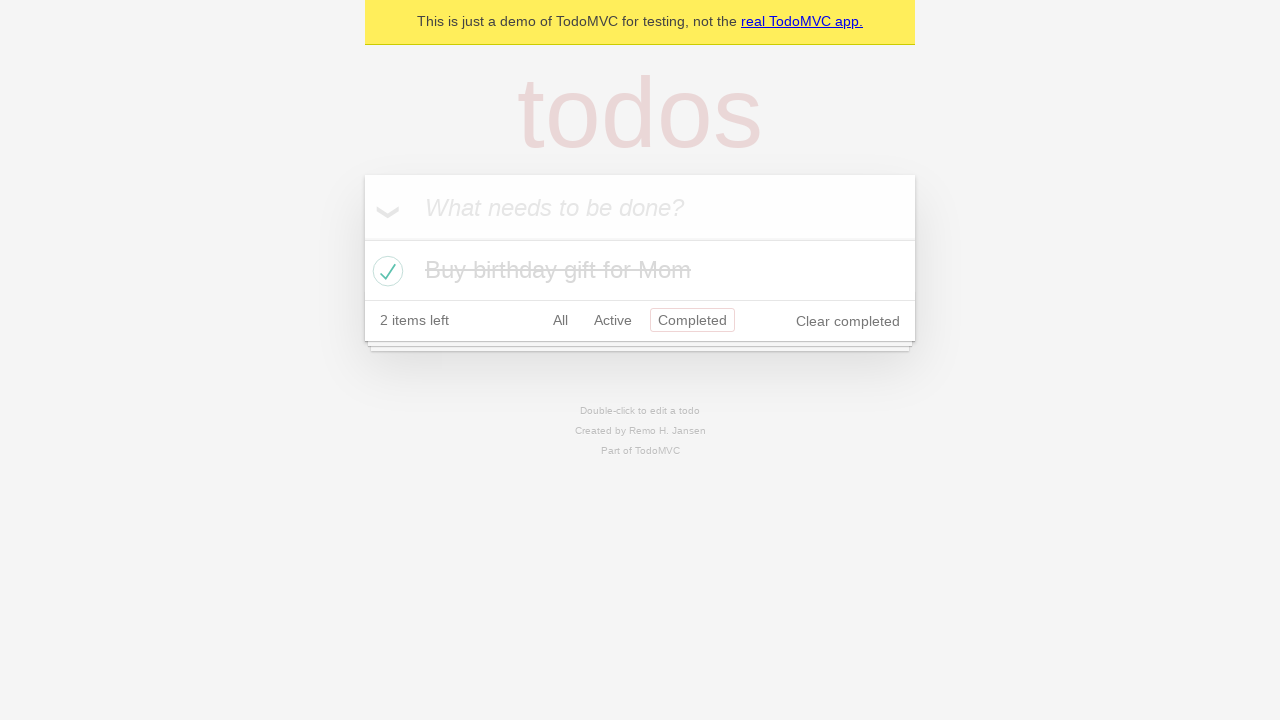

Clicked browser back button to return to active items view
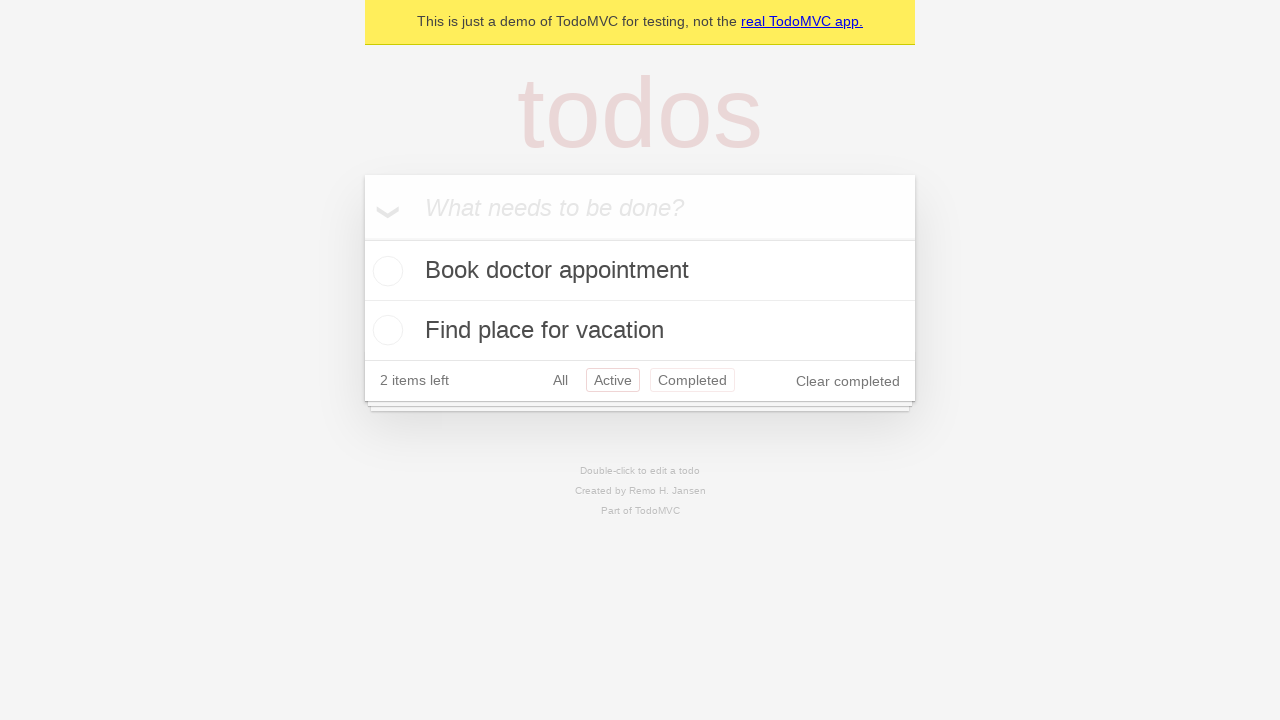

Clicked browser back button to return to all items view
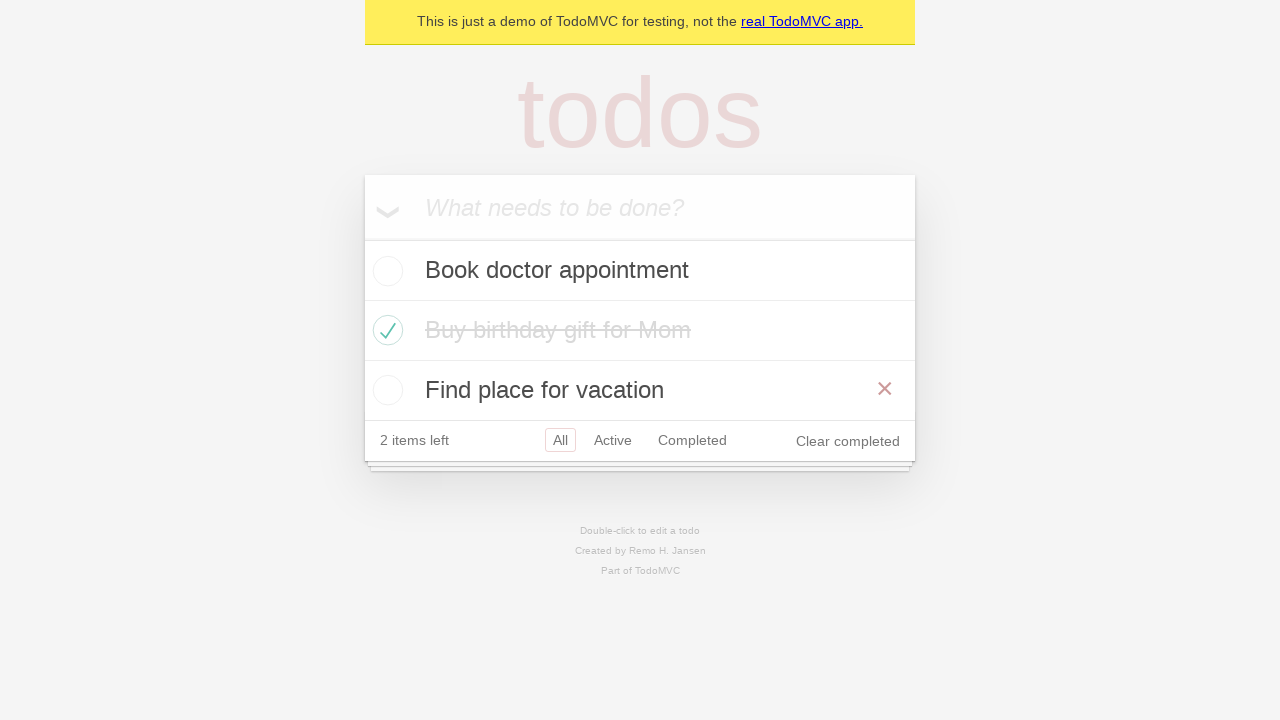

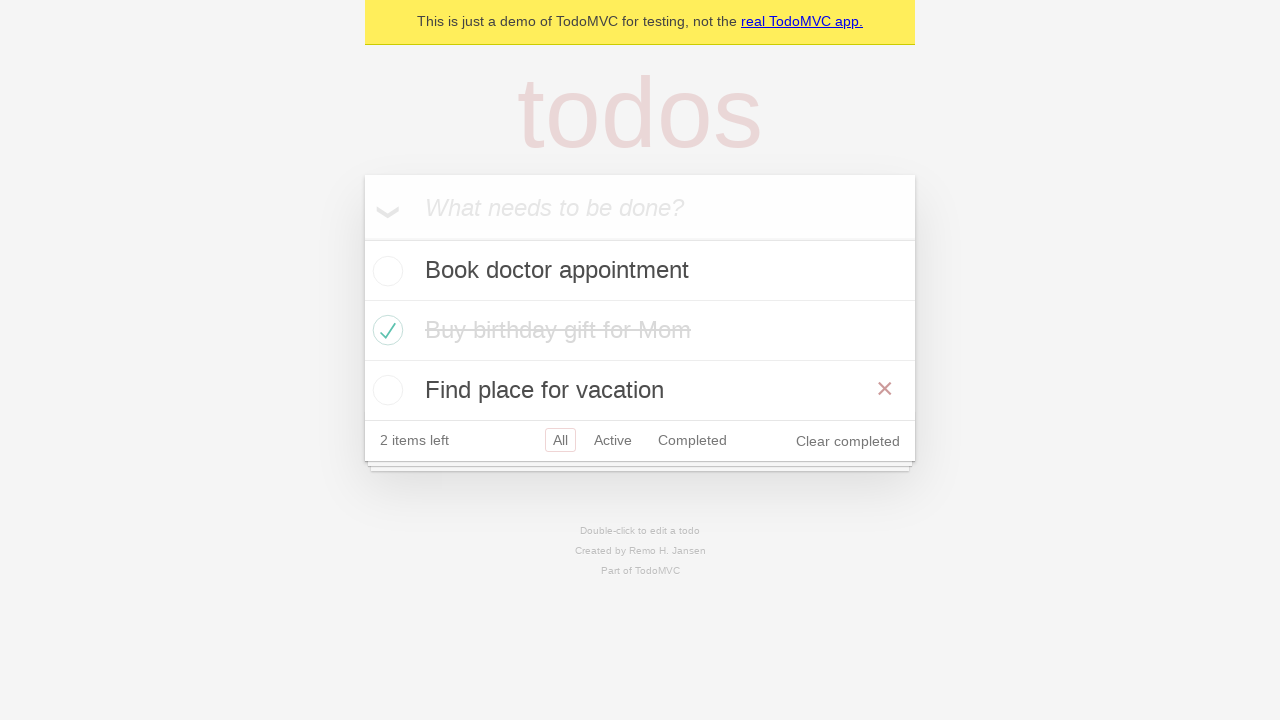